Tests the "mark all as completed" functionality by first creating three todo items, then clicking the toggle-all checkbox to mark all items as completed, and verifying they all have the completed class.

Starting URL: https://demo.playwright.dev/todomvc

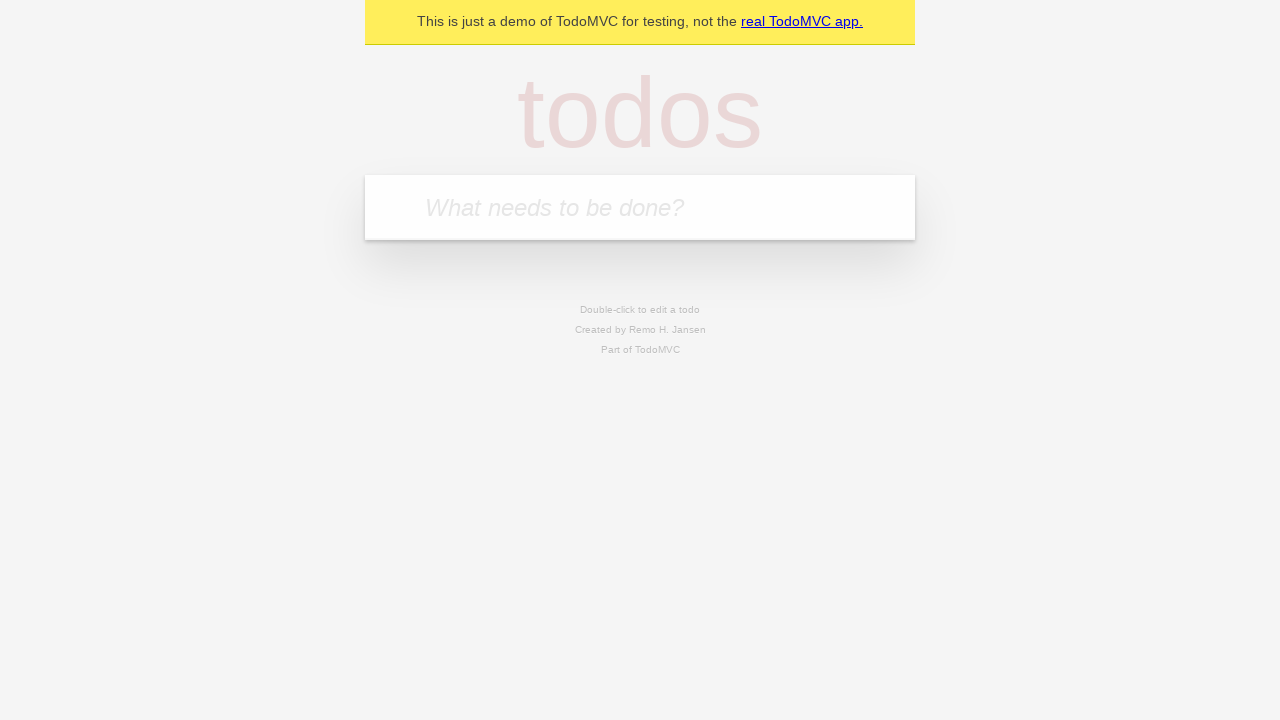

Located the 'What needs to be done?' input field
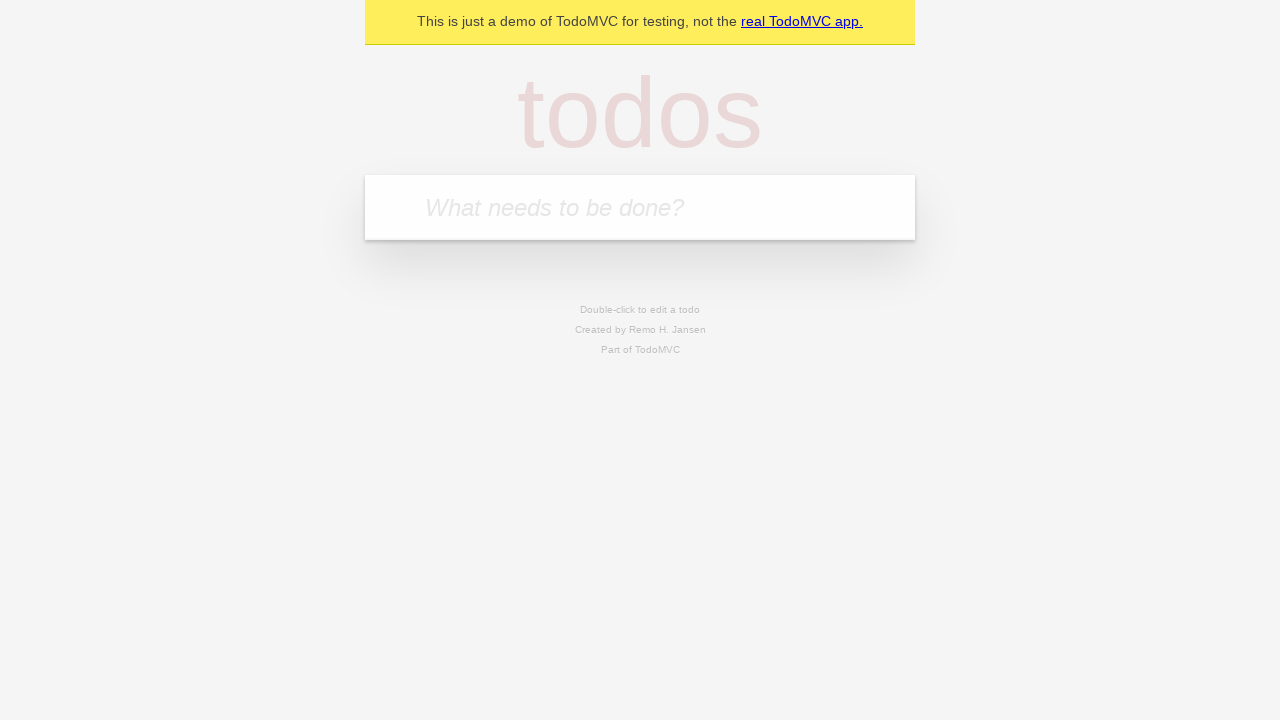

Filled first todo item with 'buy some cheese' on internal:attr=[placeholder="What needs to be done?"i]
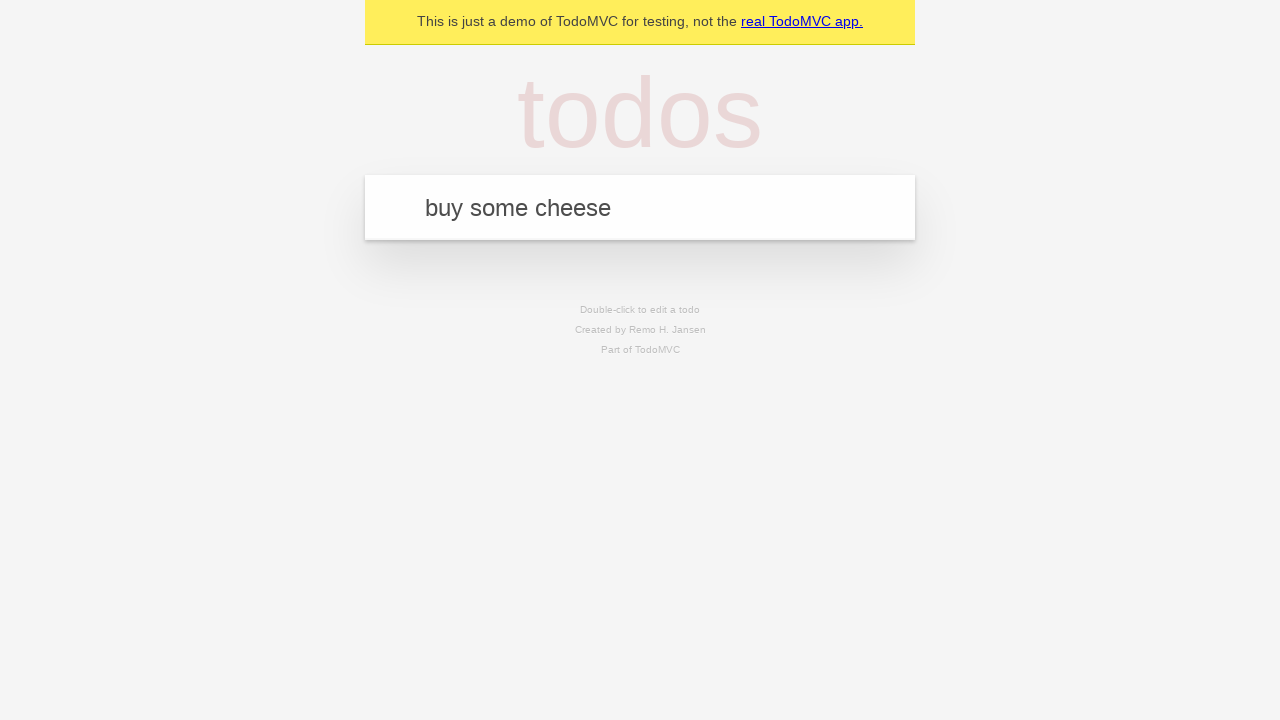

Pressed Enter to add first todo item on internal:attr=[placeholder="What needs to be done?"i]
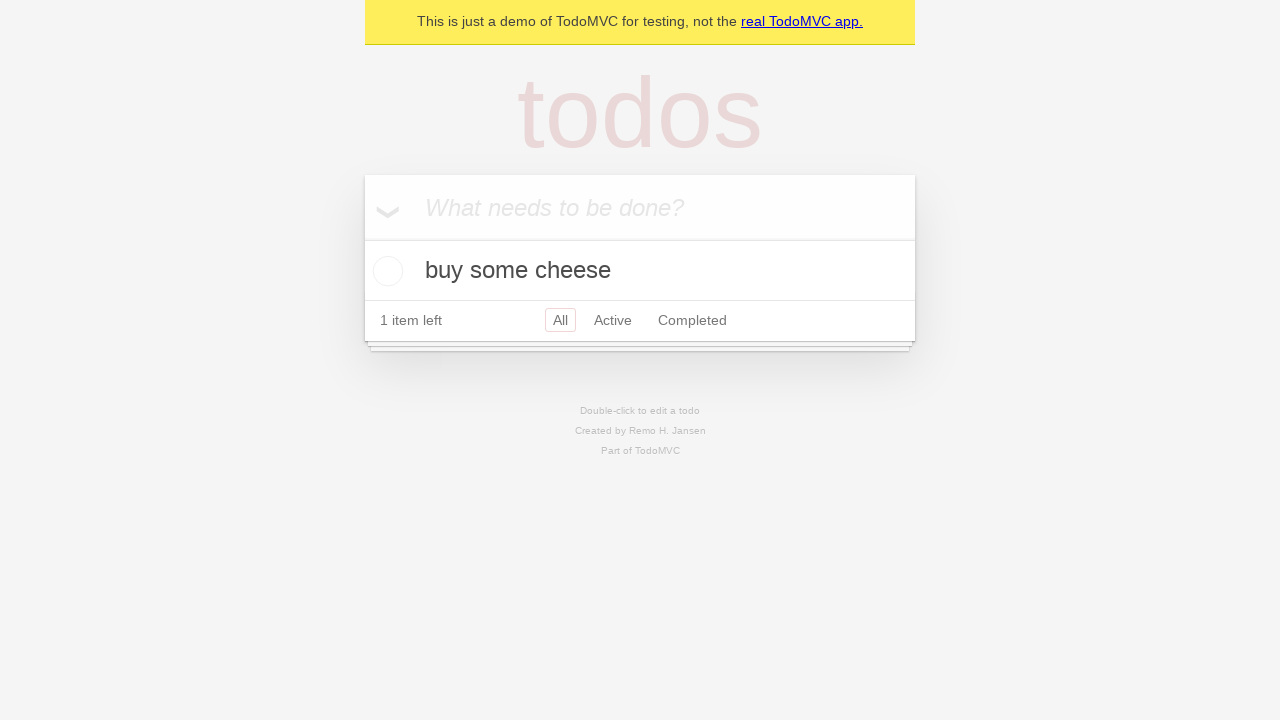

Filled second todo item with 'feed the cat' on internal:attr=[placeholder="What needs to be done?"i]
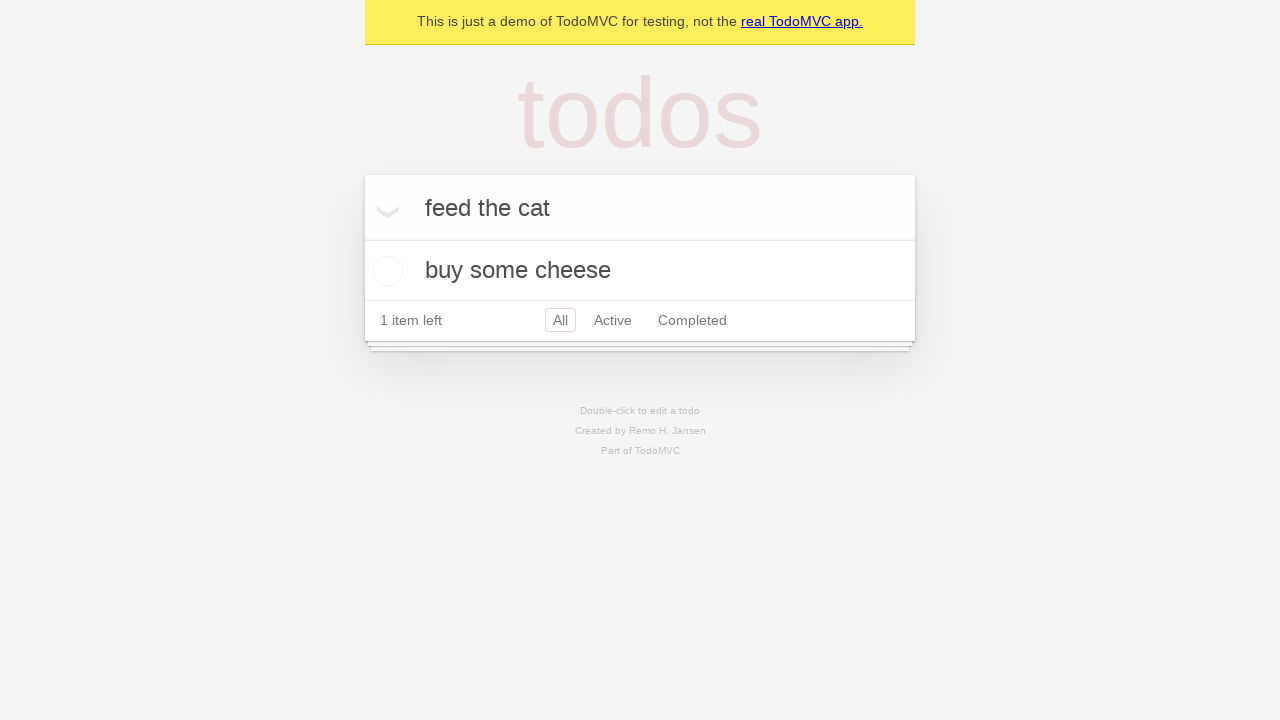

Pressed Enter to add second todo item on internal:attr=[placeholder="What needs to be done?"i]
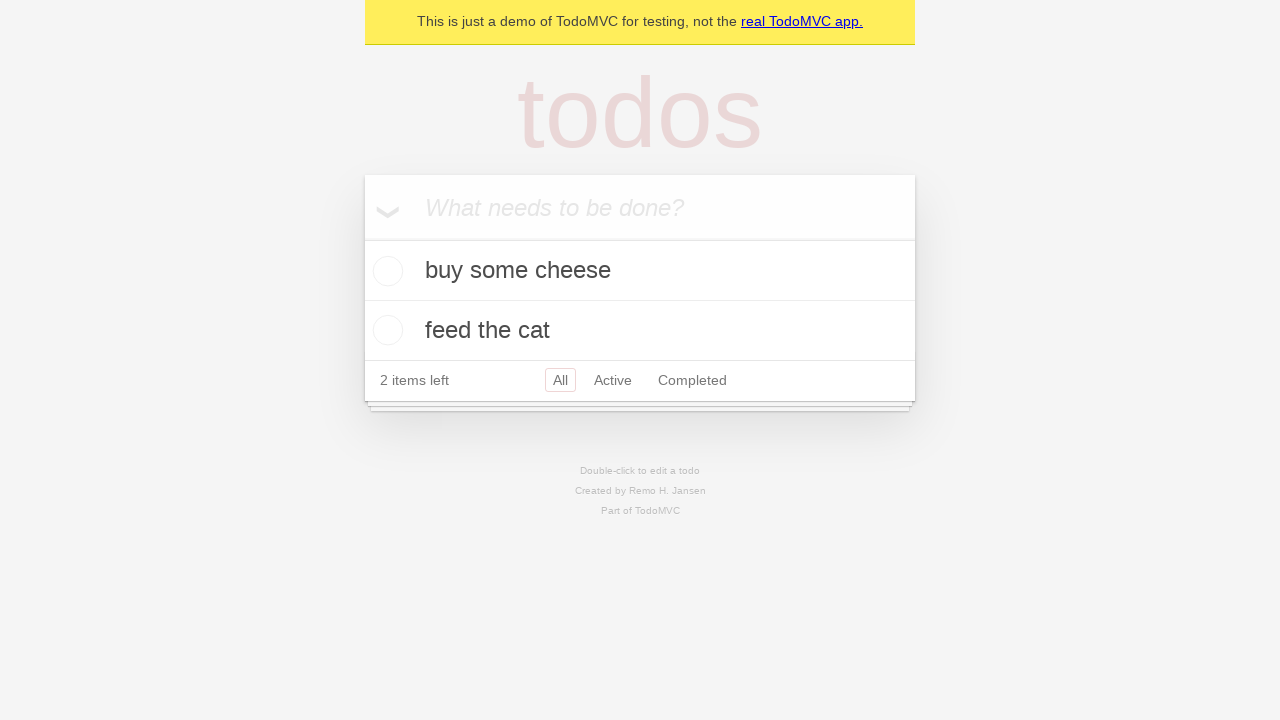

Filled third todo item with 'book a doctors appointment' on internal:attr=[placeholder="What needs to be done?"i]
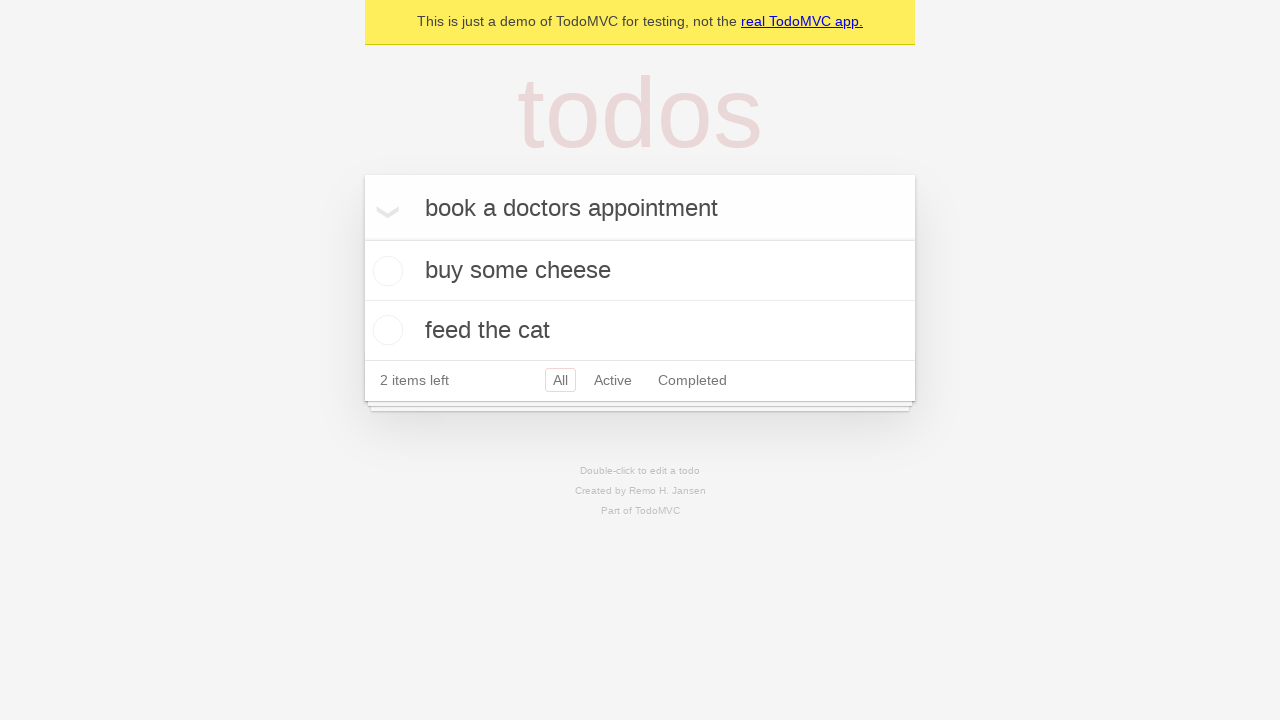

Pressed Enter to add third todo item on internal:attr=[placeholder="What needs to be done?"i]
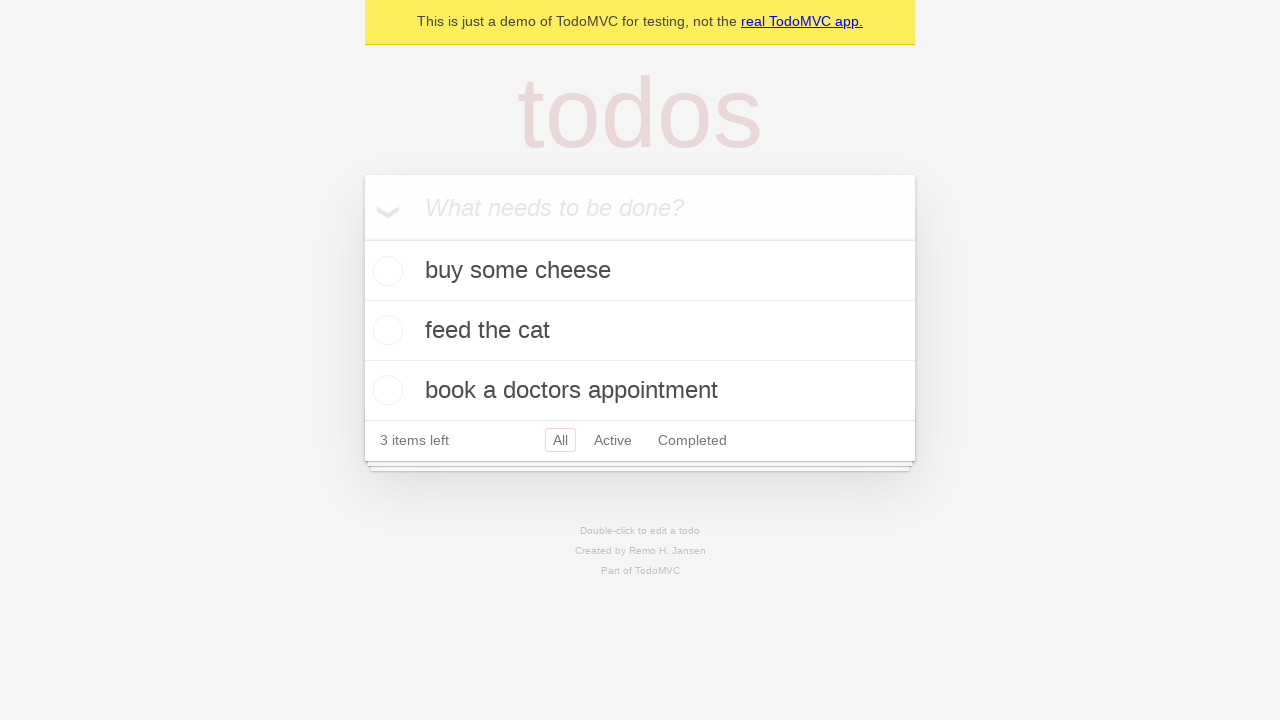

Clicked 'Mark all as complete' checkbox to mark all items as completed at (362, 238) on internal:label="Mark all as complete"i
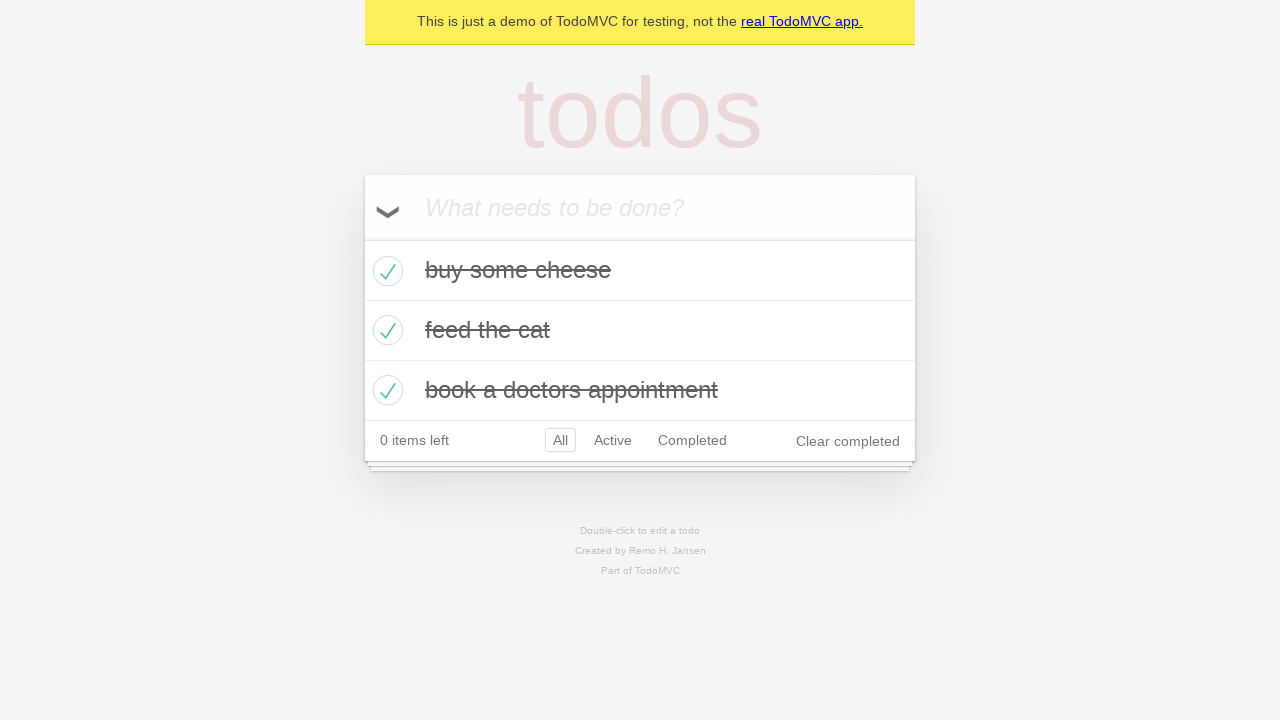

Verified all three todo items have the 'completed' class
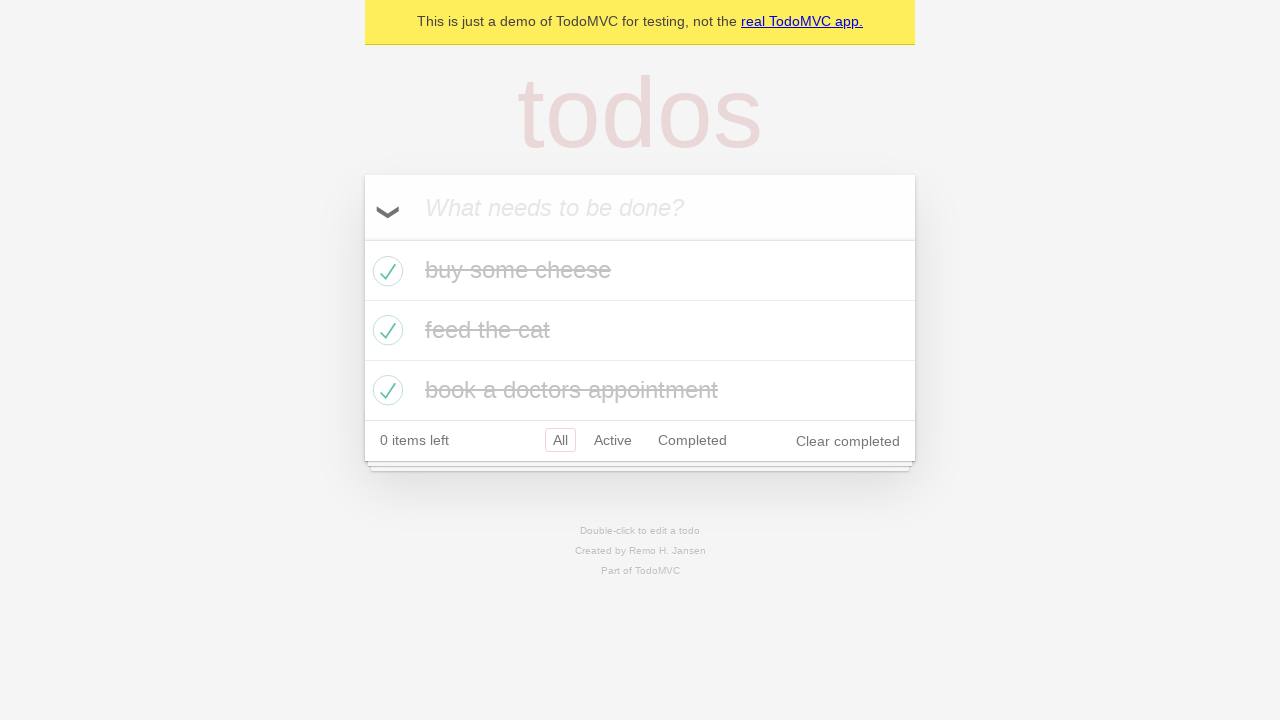

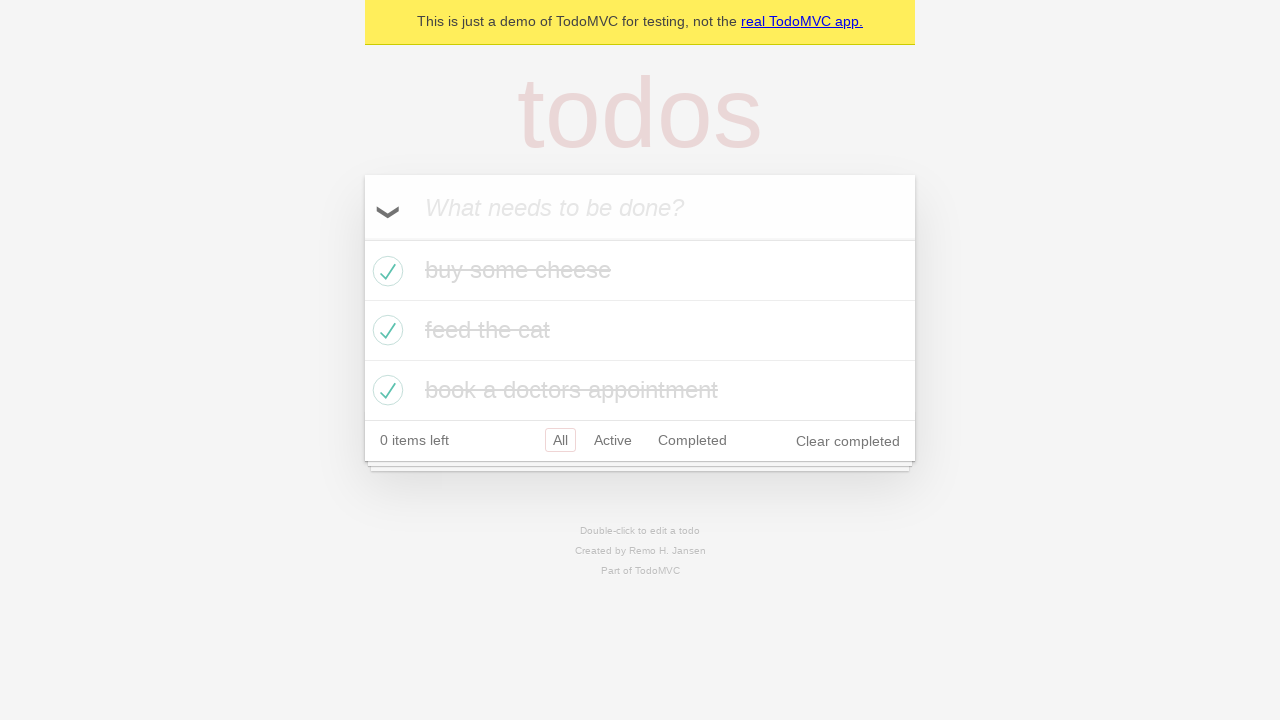